Tests clear button functionality after performing division by zero operation

Starting URL: https://igorsmasc.github.io/calculadora_atividade_selenium/

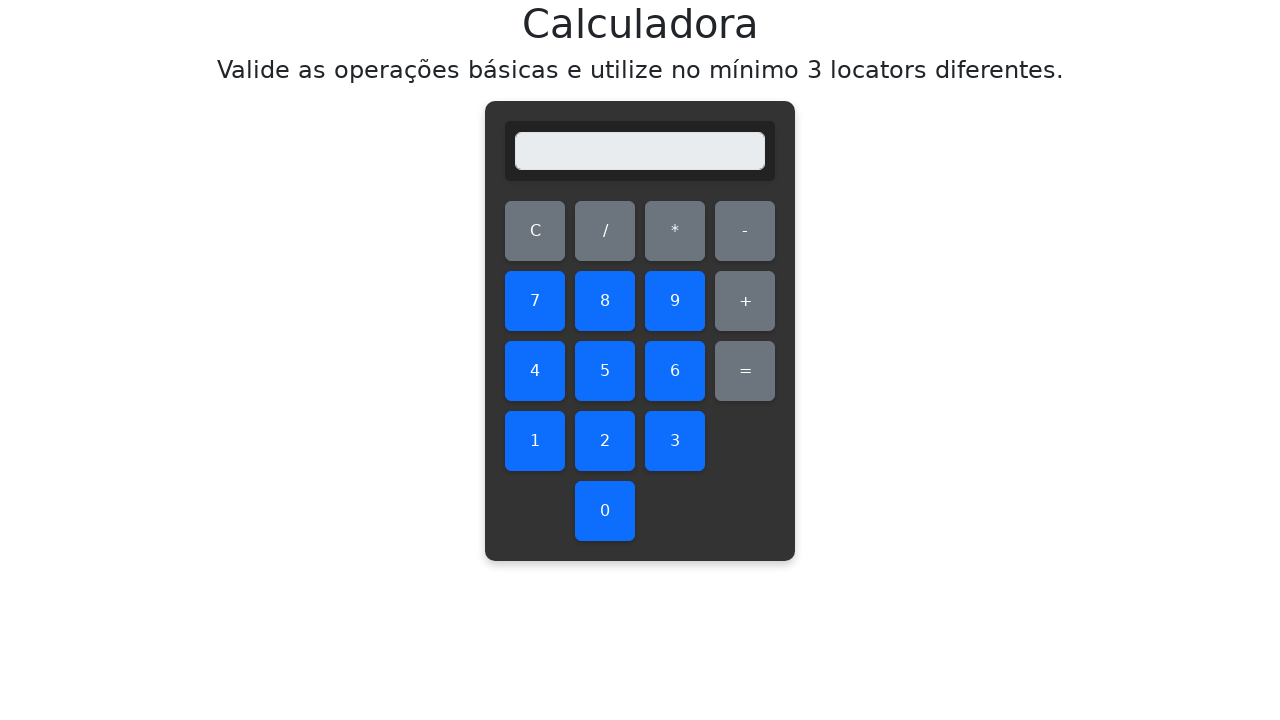

Clicked number 7 at (535, 301) on #seven
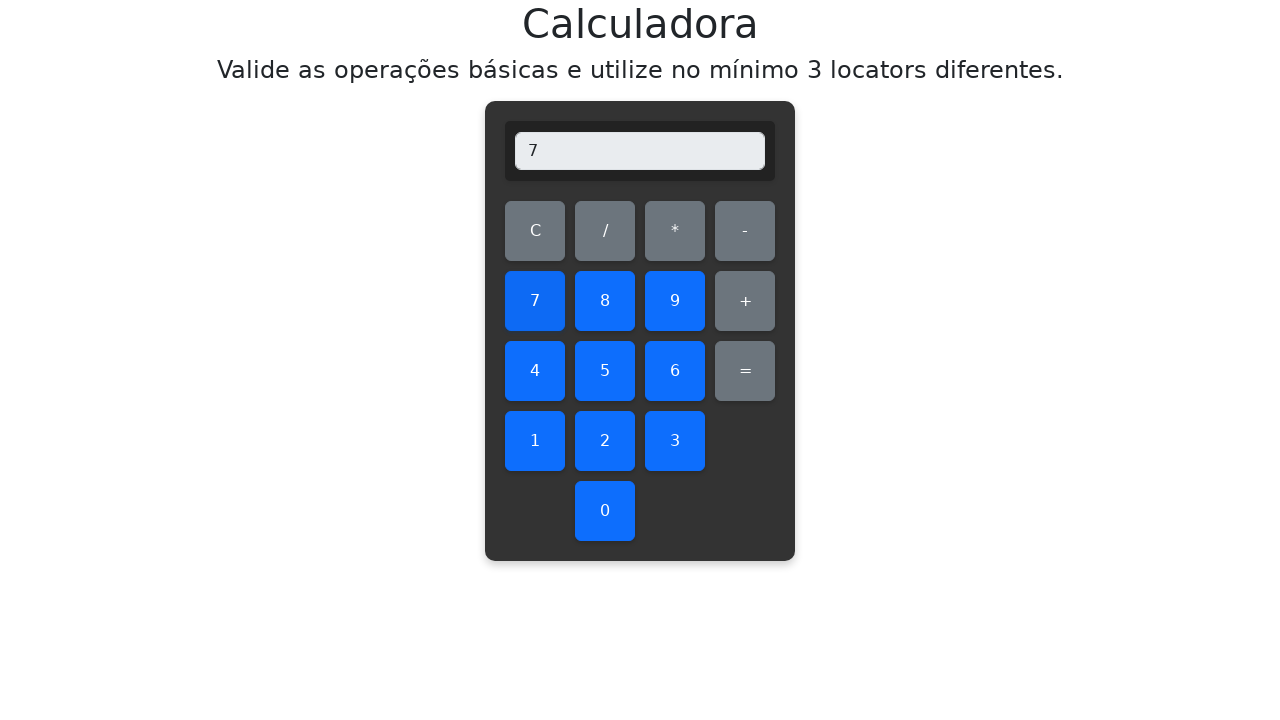

Clicked division button at (605, 231) on #divide
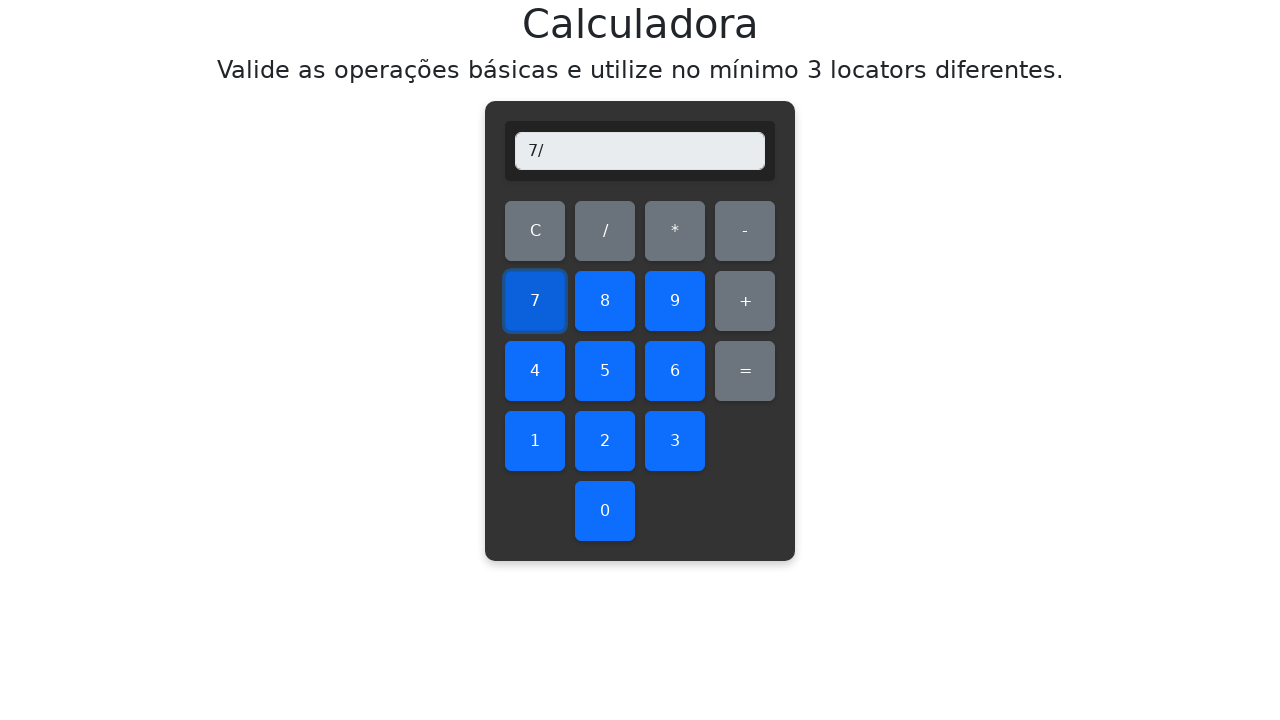

Clicked number 0 at (605, 511) on #zero
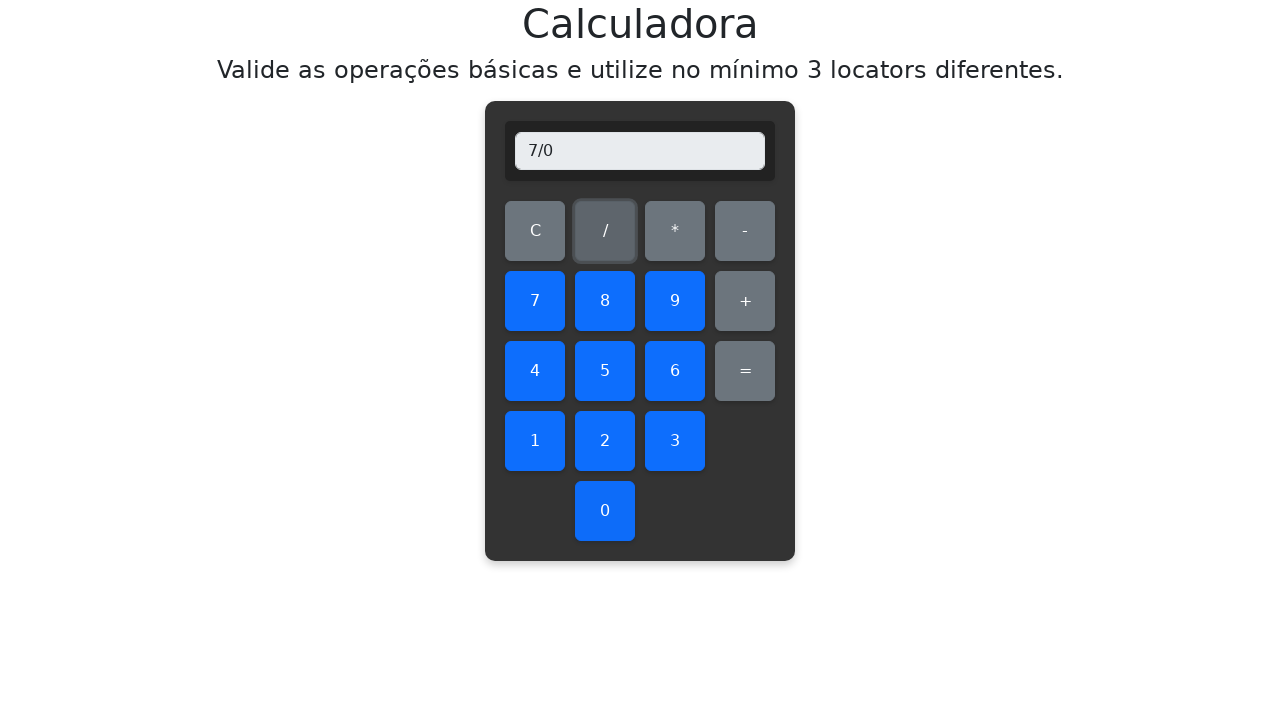

Clicked equals button to perform division by zero operation at (745, 371) on #equals
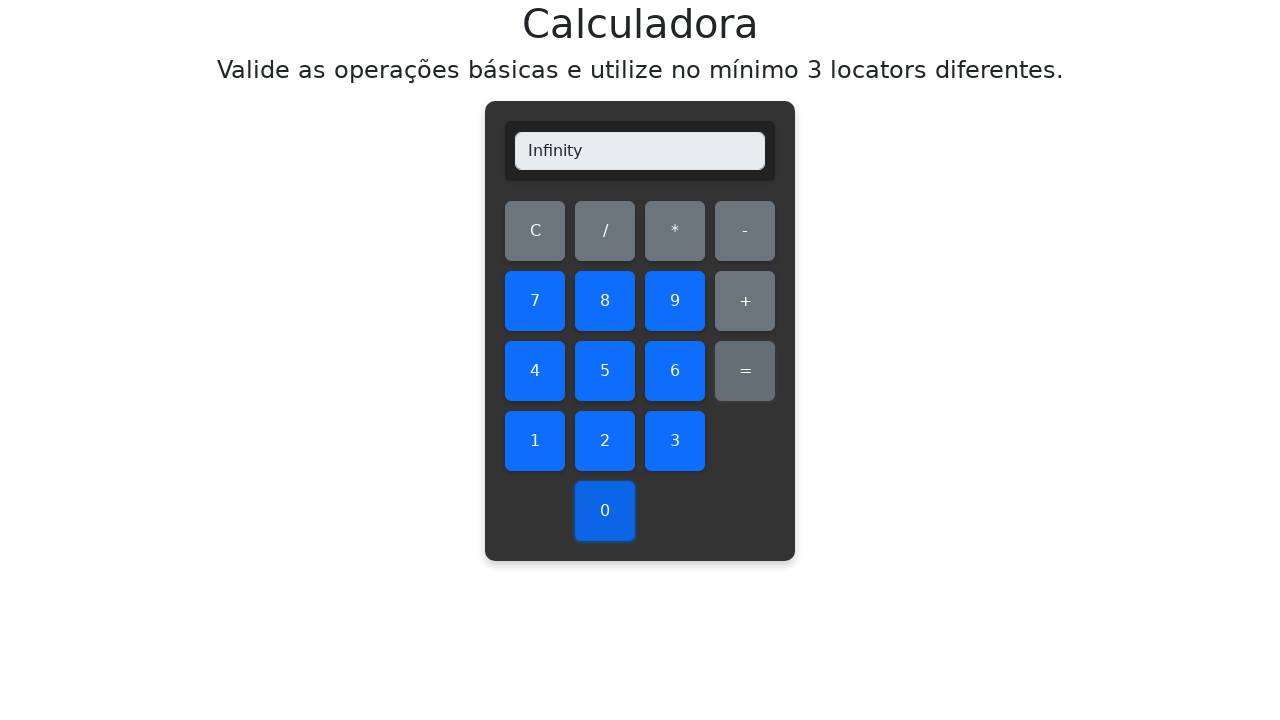

Clicked clear button at (535, 231) on #clear
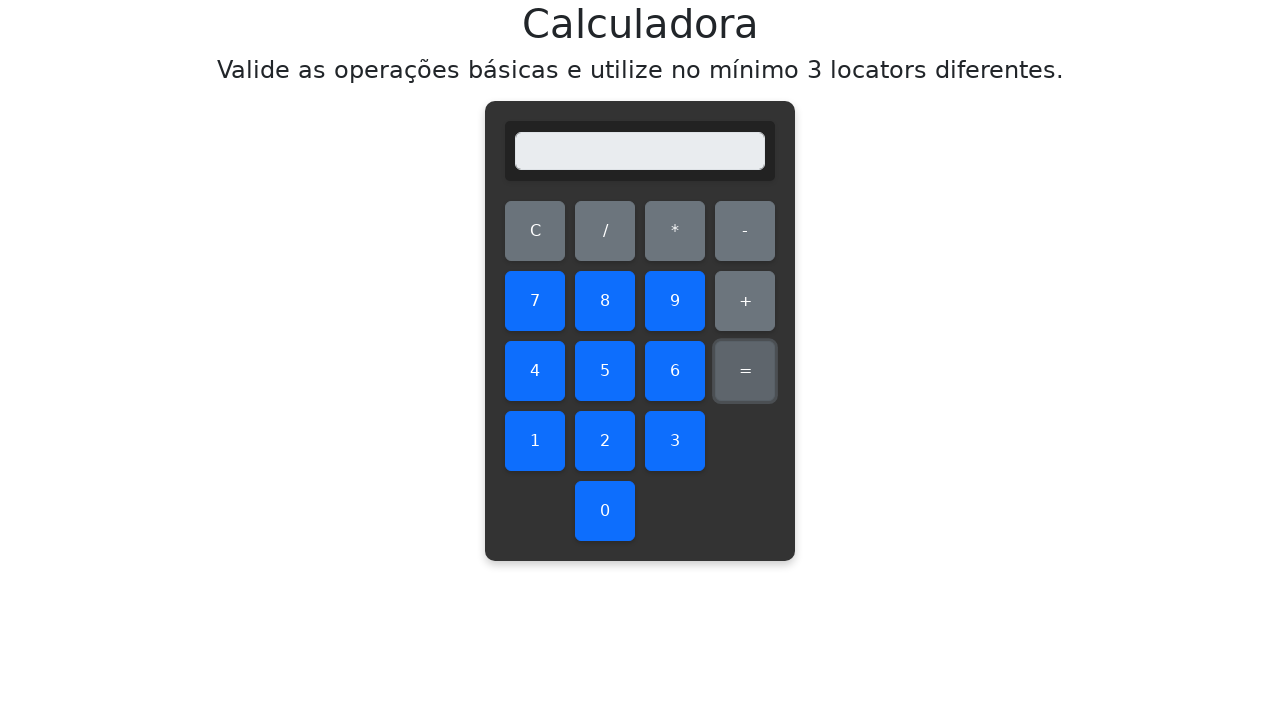

Verified that display is empty after clear button click
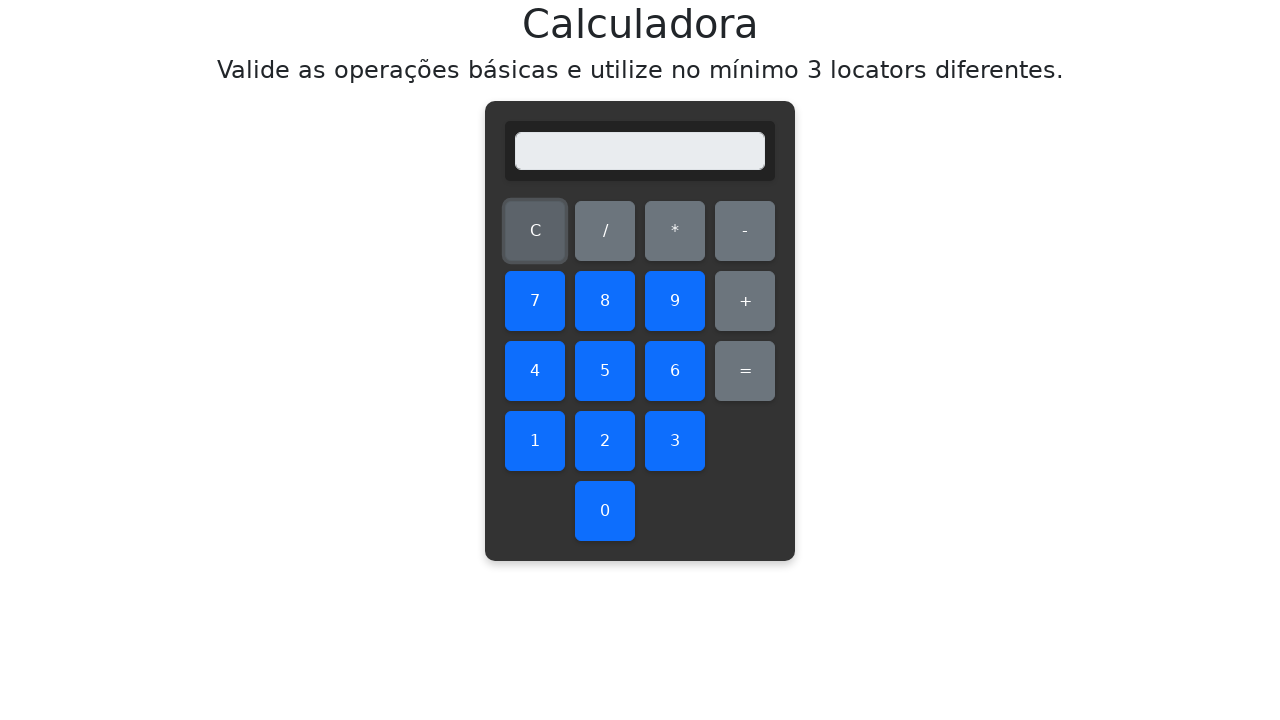

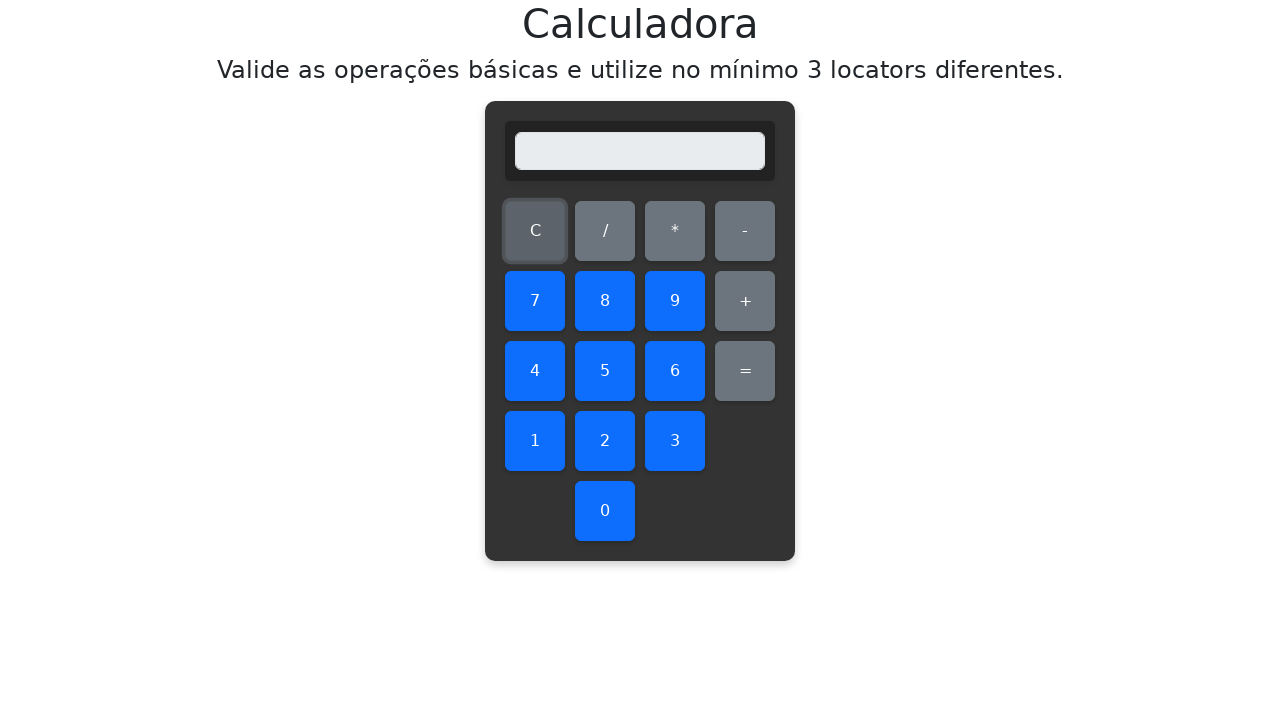